Tests that todo data persists after page reload.

Starting URL: https://demo.playwright.dev/todomvc

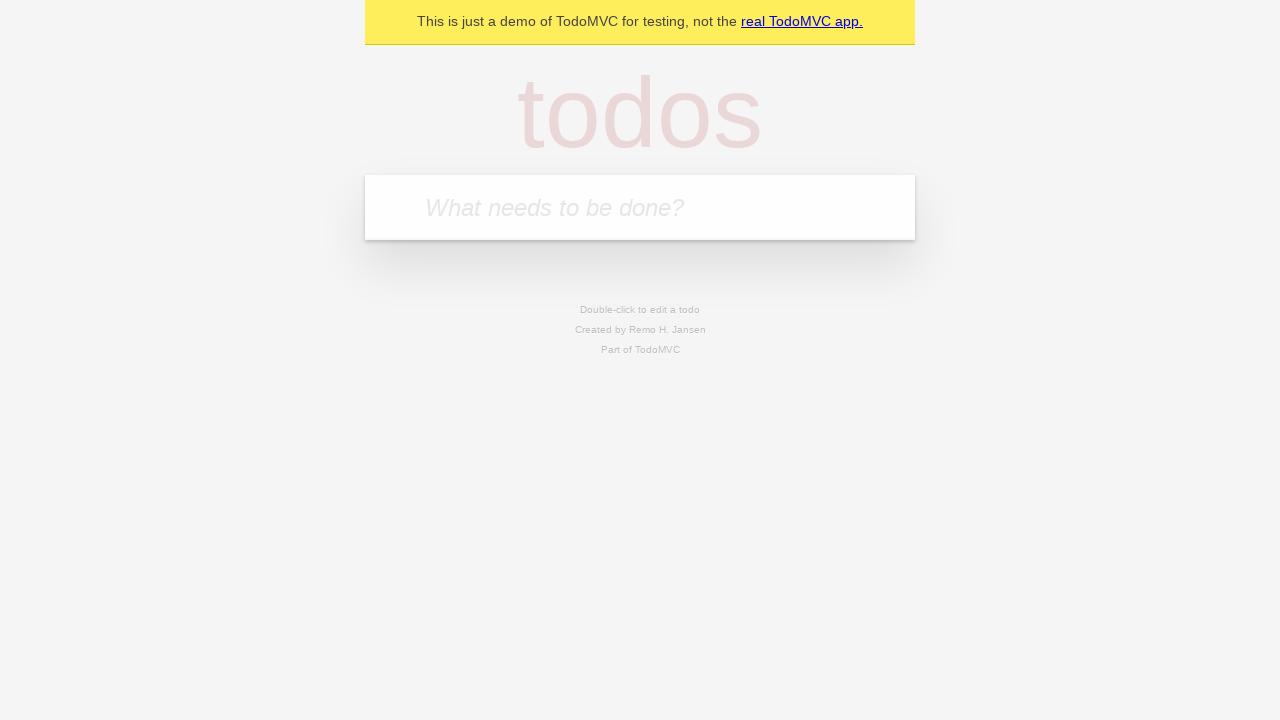

Filled todo input with 'buy some cheese' on internal:attr=[placeholder="What needs to be done?"i]
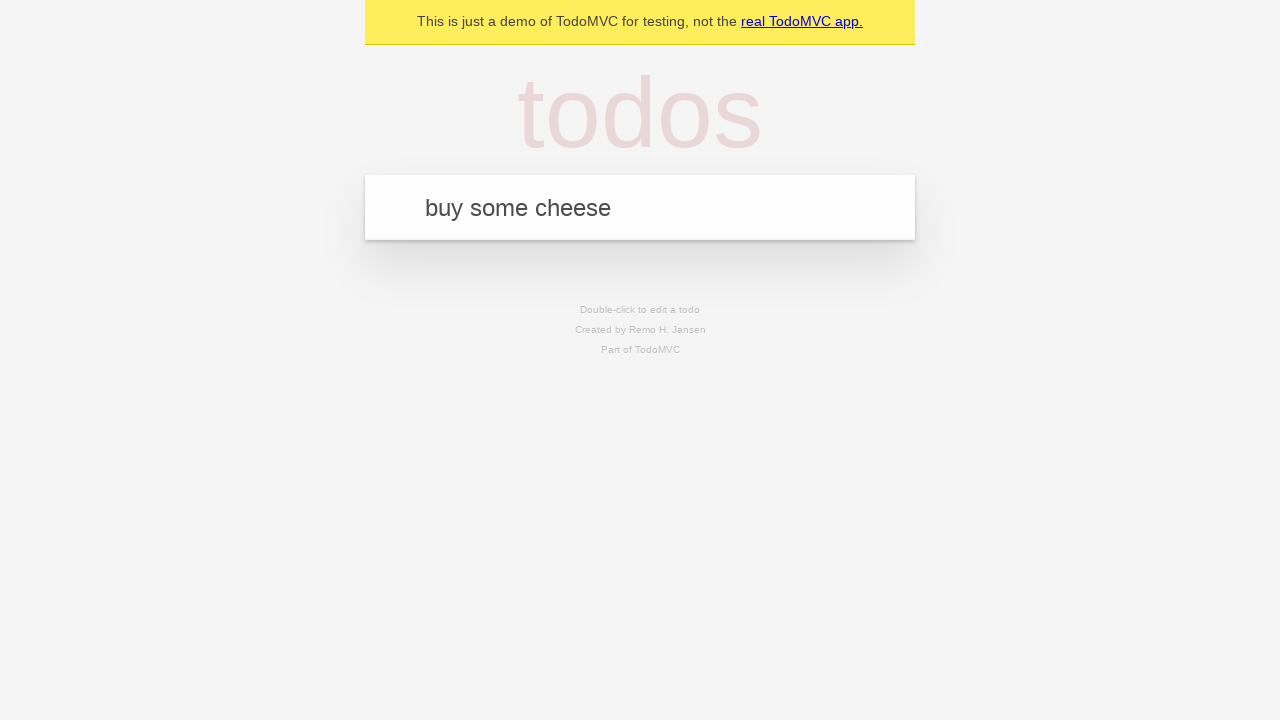

Pressed Enter to create first todo on internal:attr=[placeholder="What needs to be done?"i]
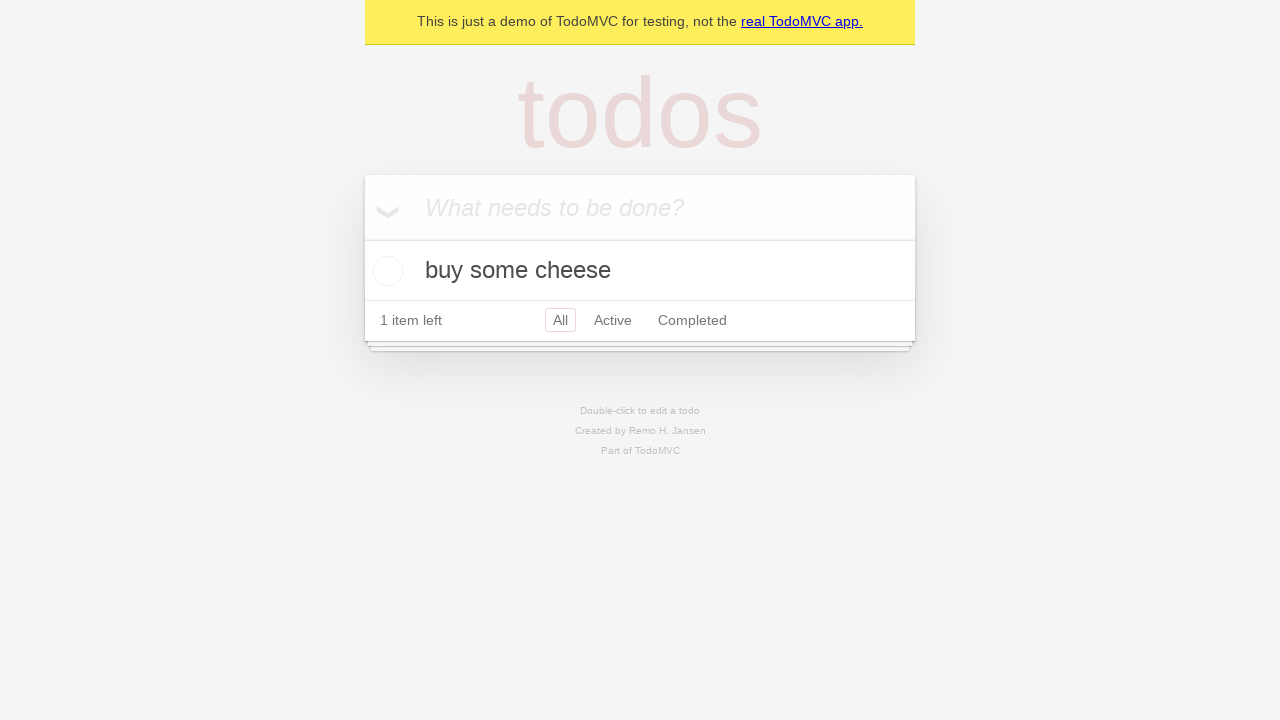

Filled todo input with 'feed the cat' on internal:attr=[placeholder="What needs to be done?"i]
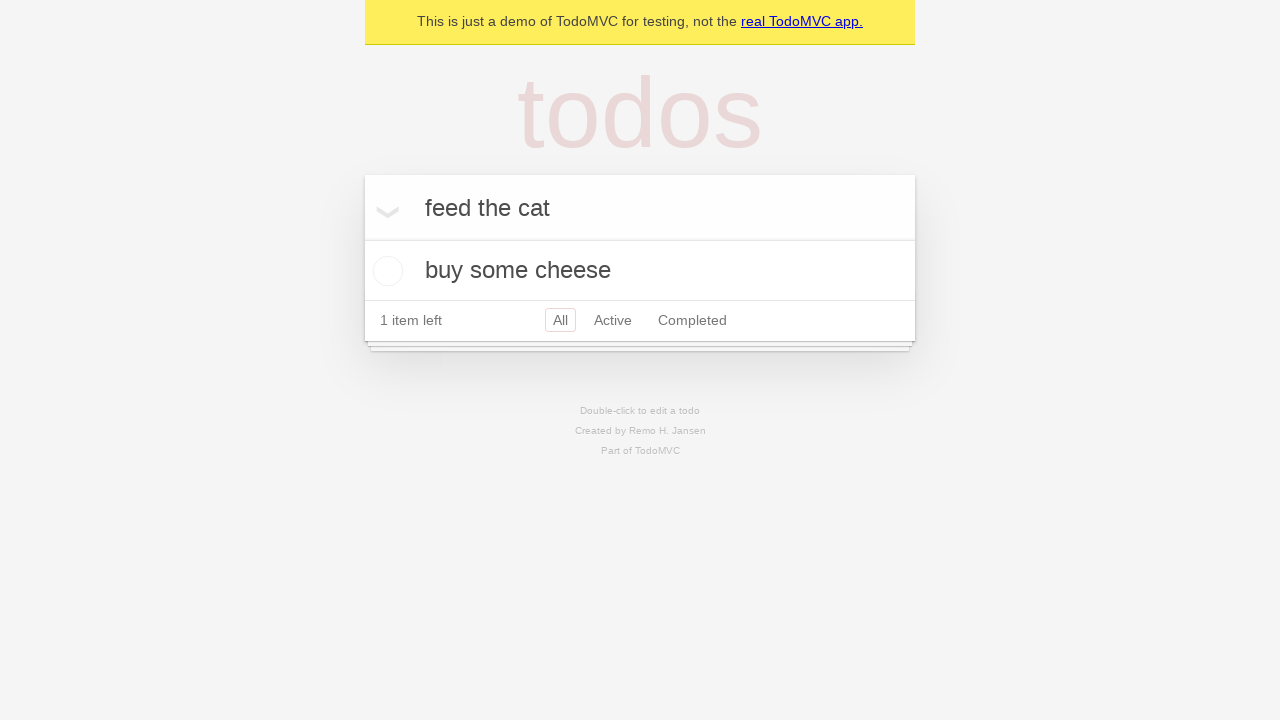

Pressed Enter to create second todo on internal:attr=[placeholder="What needs to be done?"i]
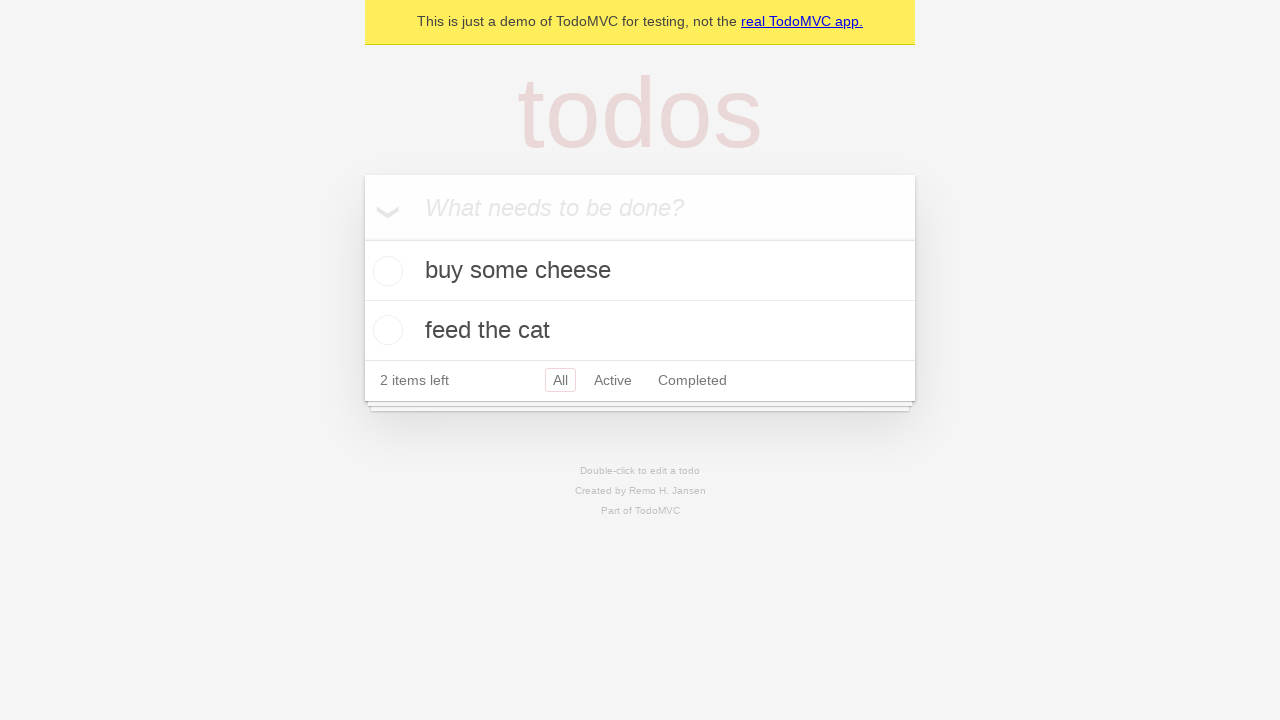

Checked the first todo item at (385, 271) on internal:testid=[data-testid="todo-item"s] >> nth=0 >> internal:role=checkbox
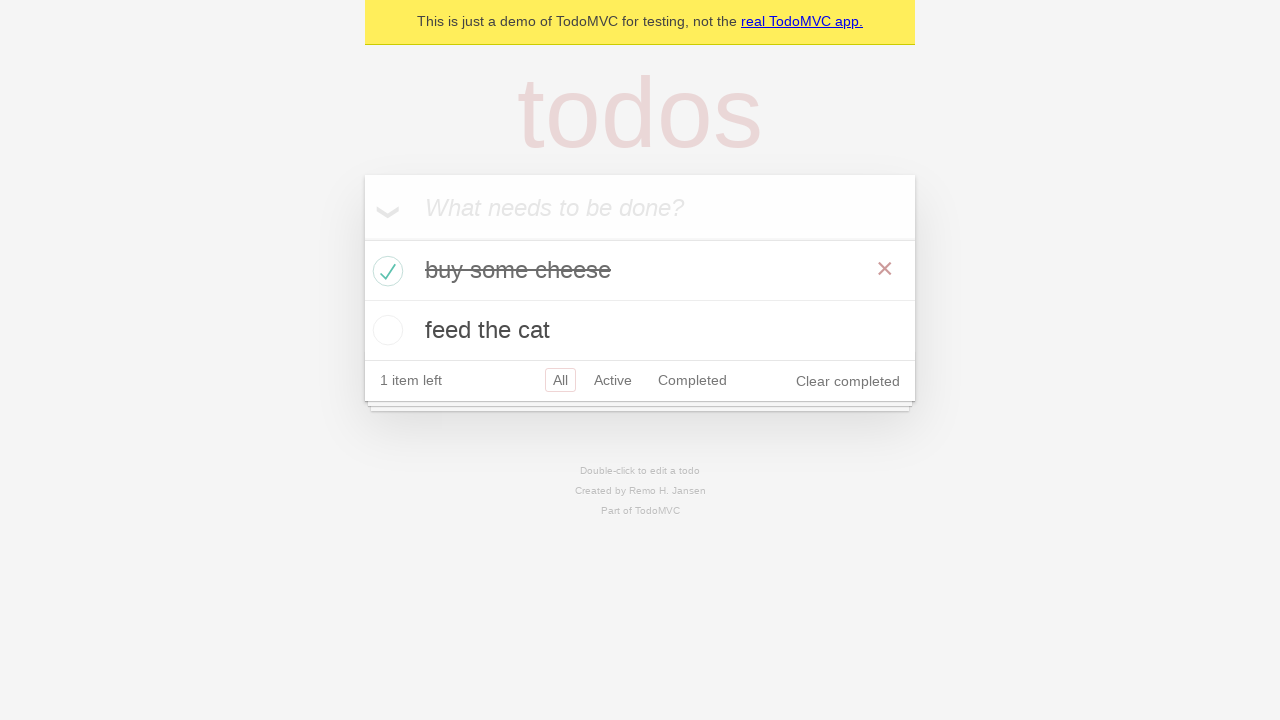

Reloaded the page
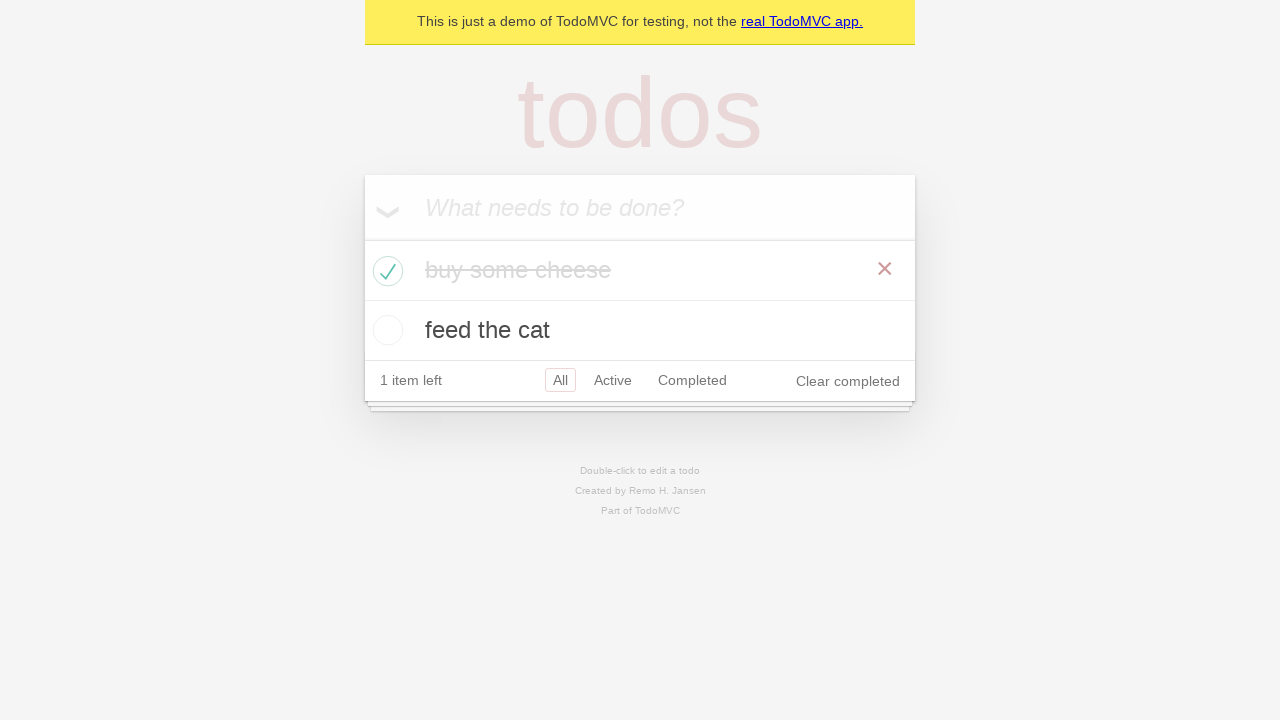

Waited for todo items to appear after page reload
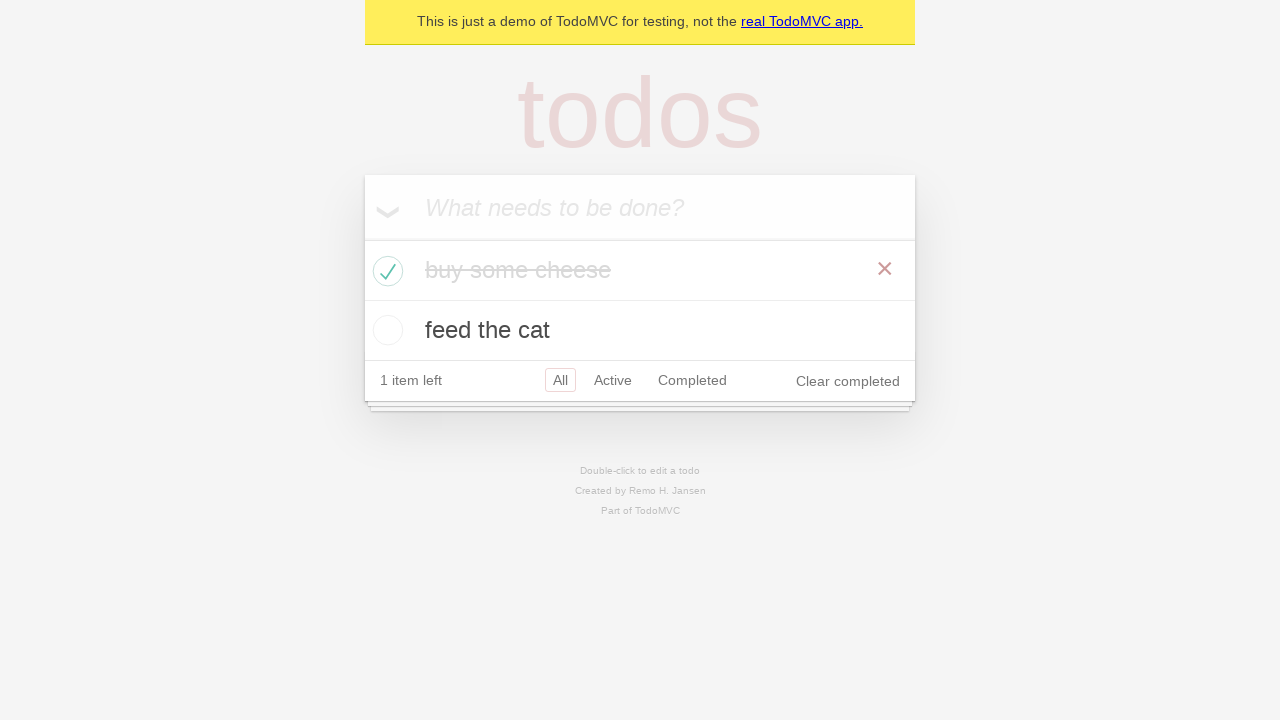

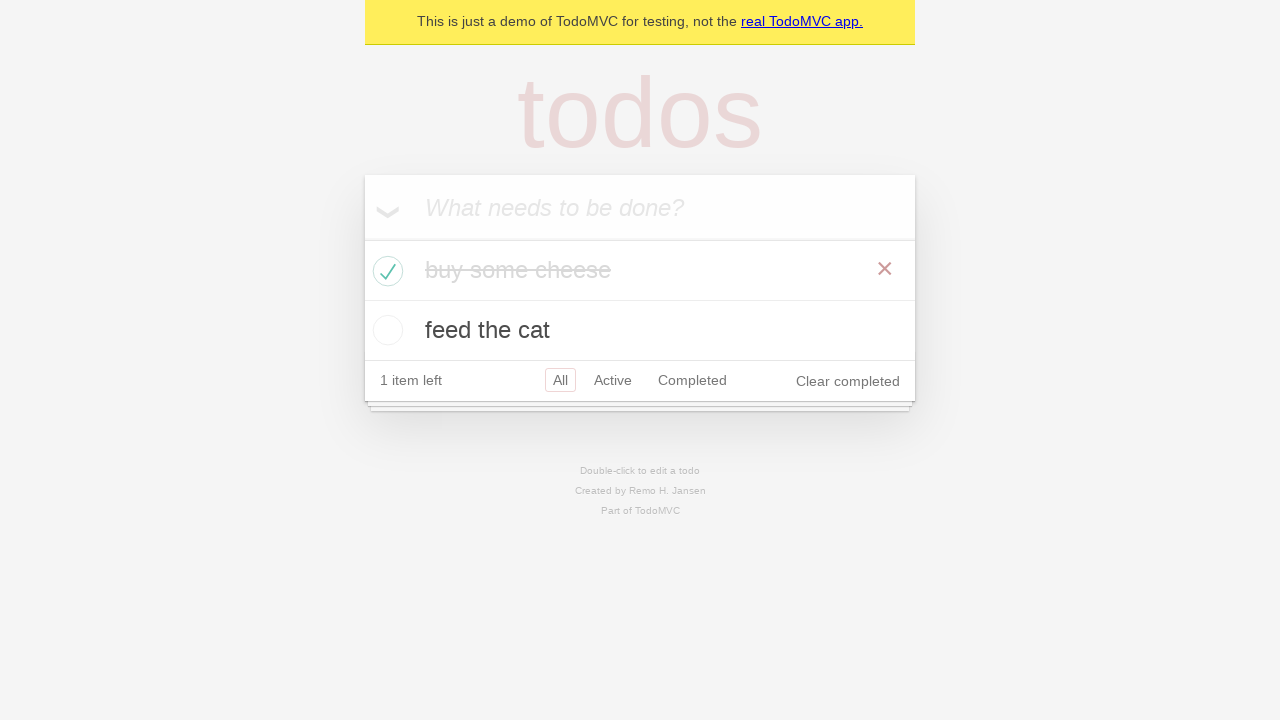